Tests dropdown selection functionality by selecting an option from a dropdown menu using different selection methods

Starting URL: https://demoqa.com/select-menu

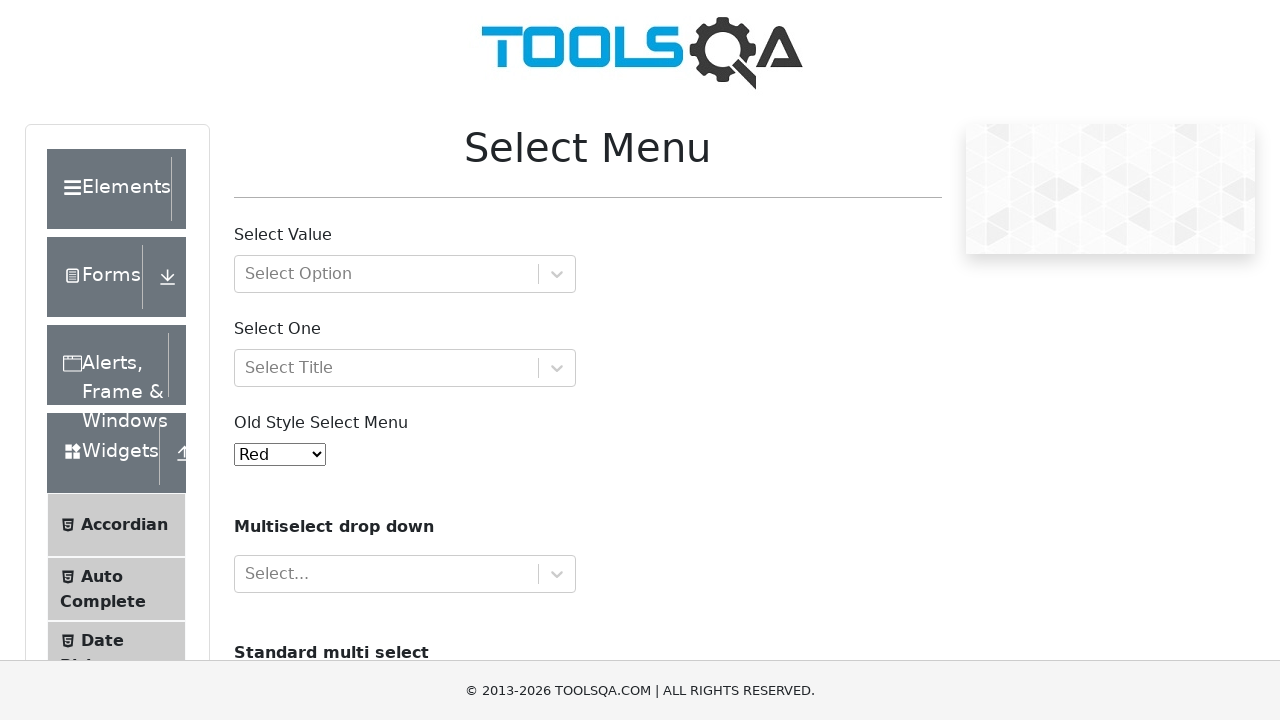

Located dropdown menu element with id 'oldSelectMenu'
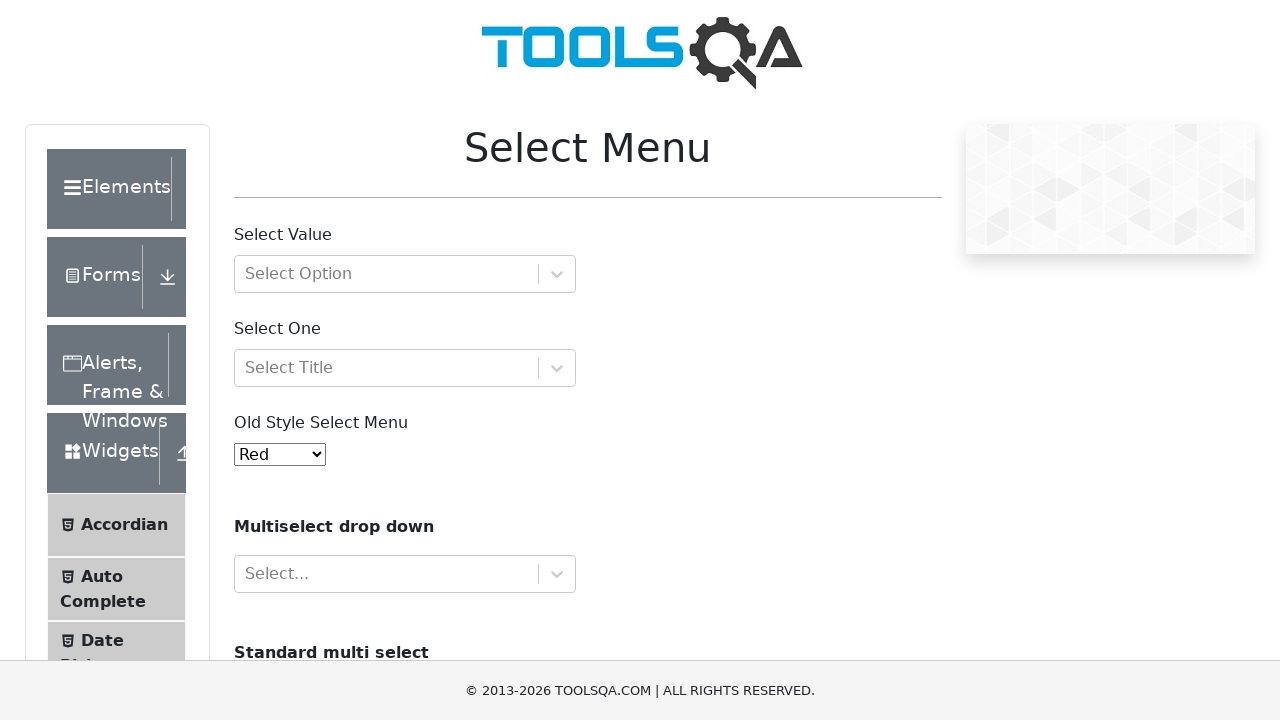

Selected option at index 1 from dropdown menu on #oldSelectMenu
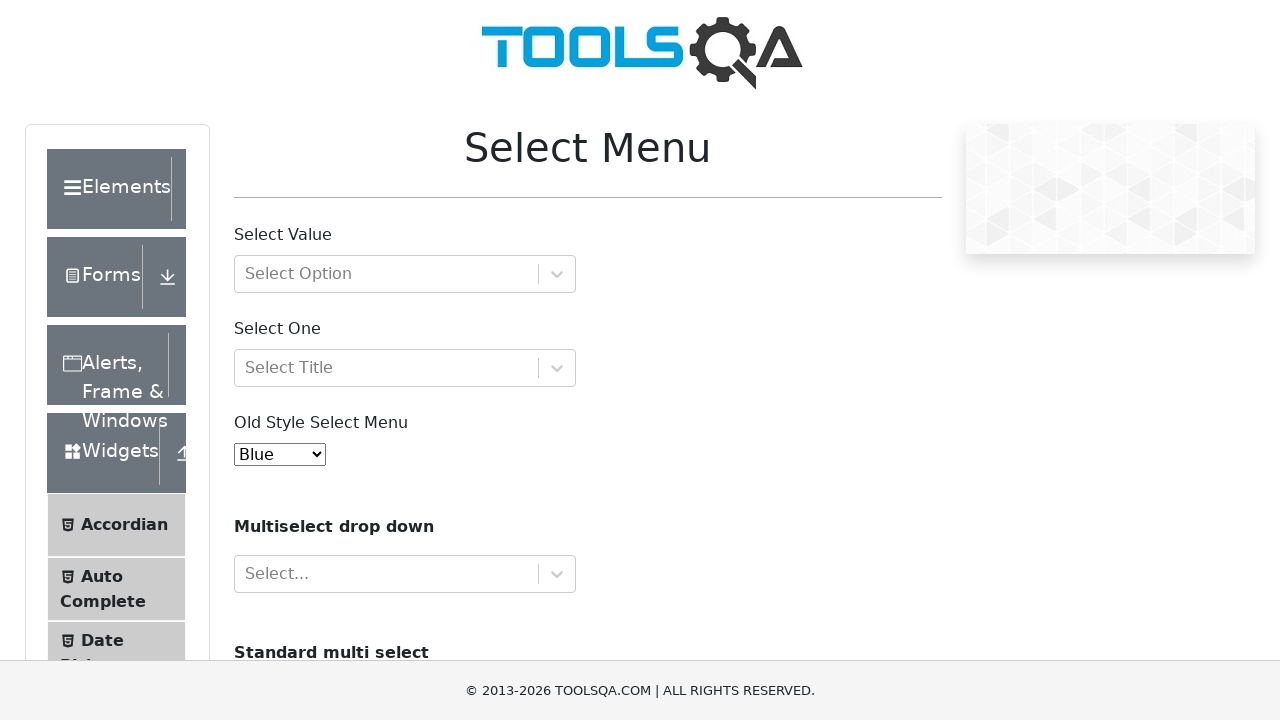

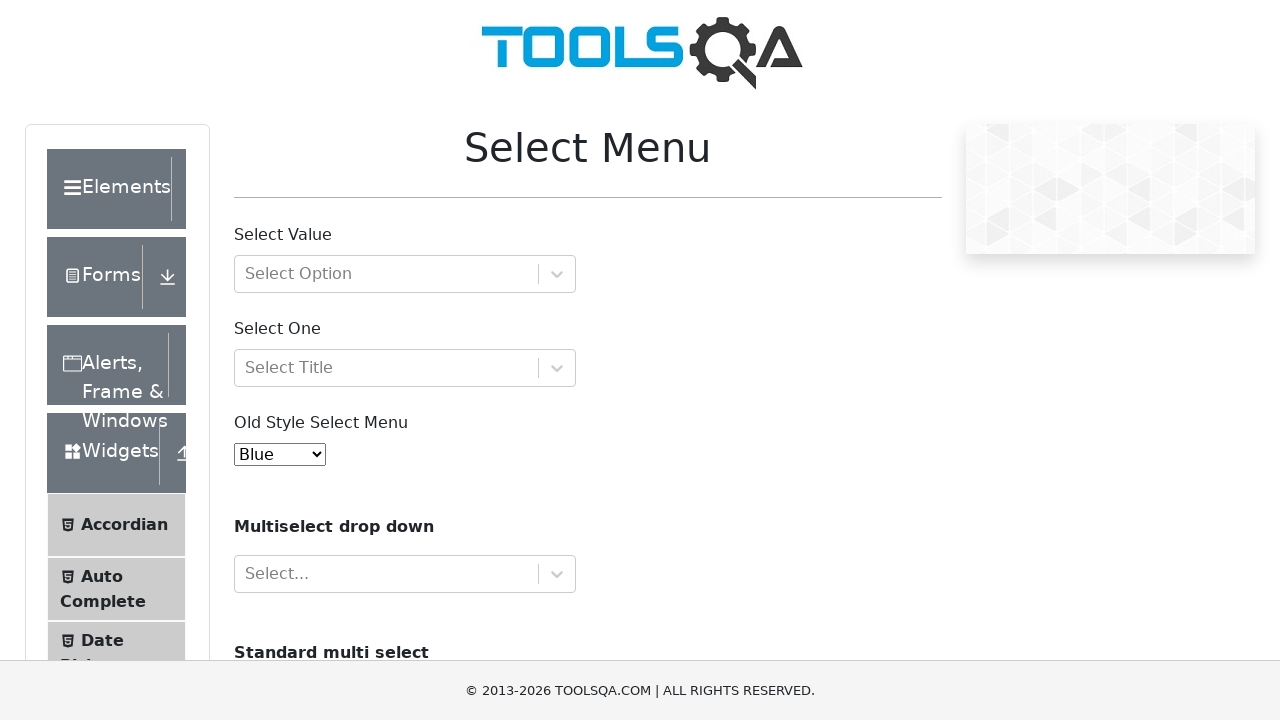